Tests form validation by clicking submit without filling any fields and verifying that an email validation error message appears

Starting URL: https://saucelabs.com/request-demo/

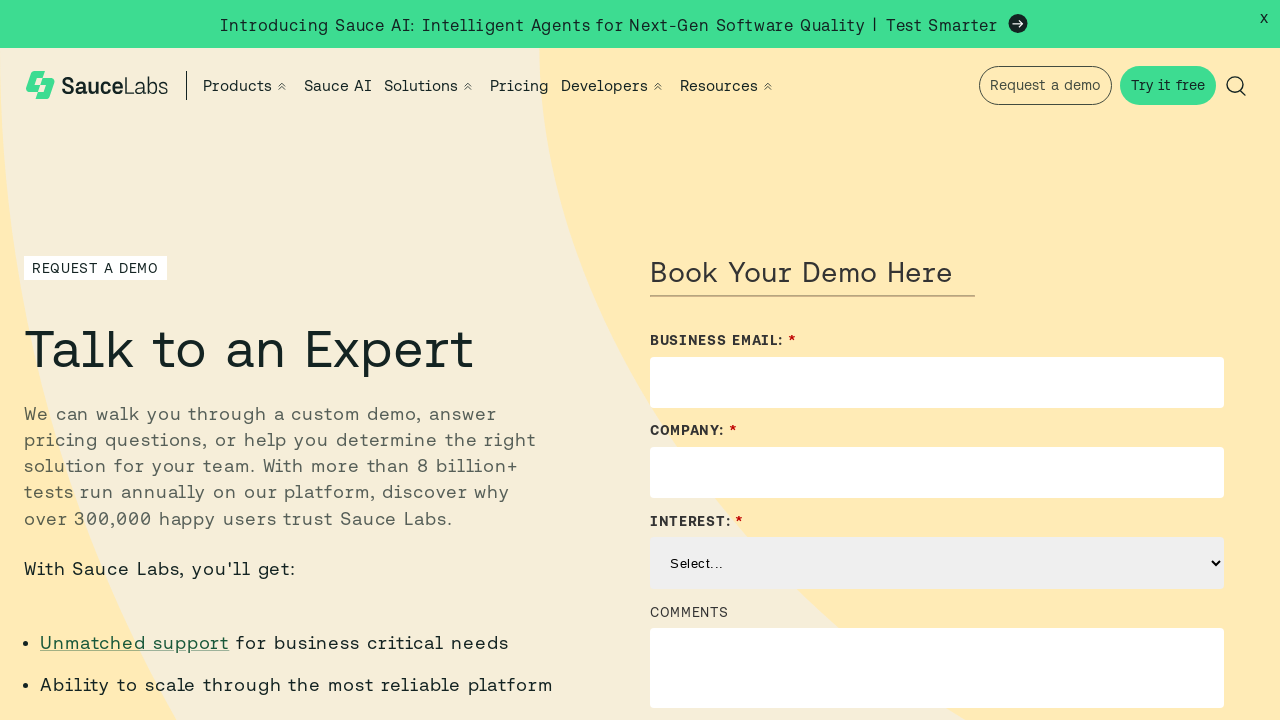

Clicked submit button without filling any fields at (696, 360) on button[type='submit']
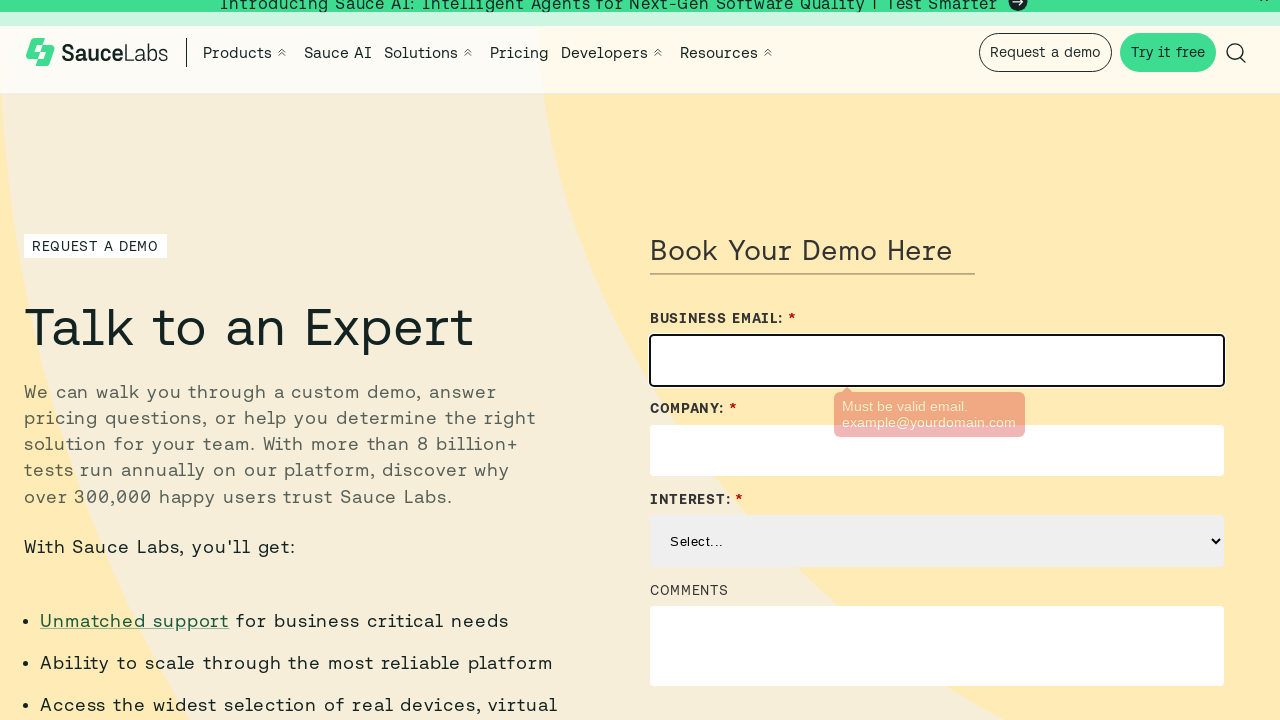

Email validation error message appeared
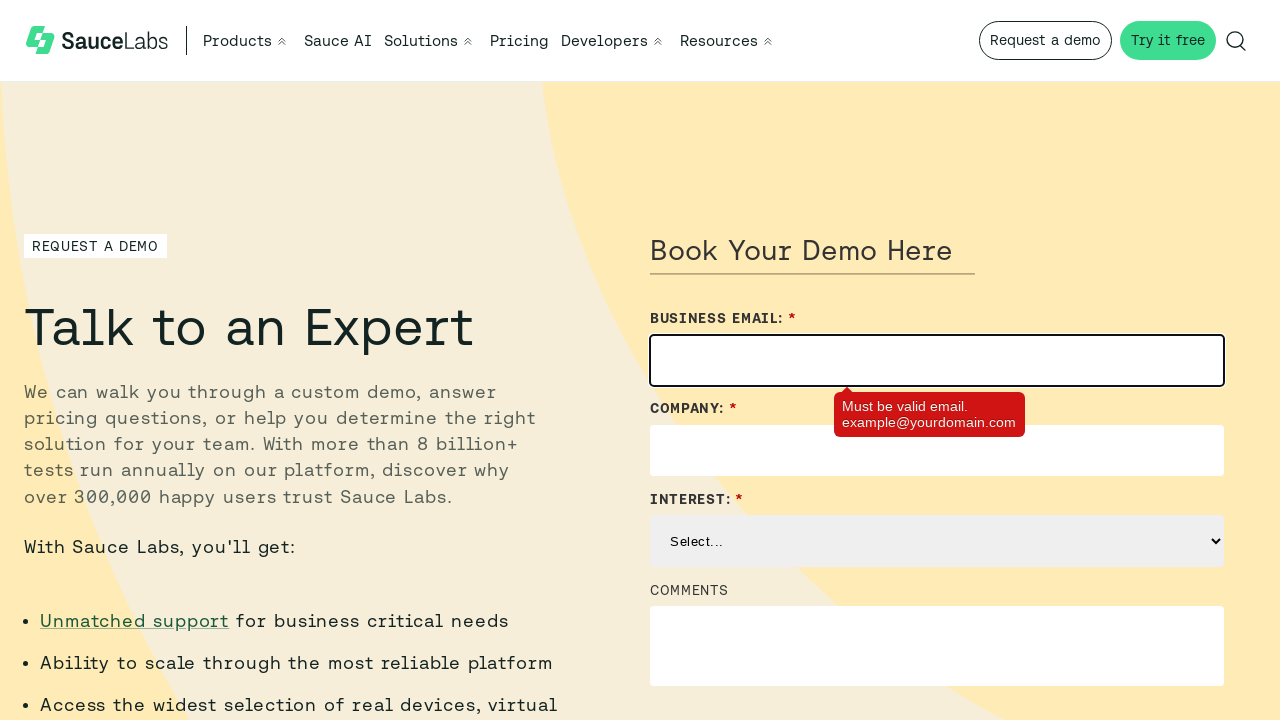

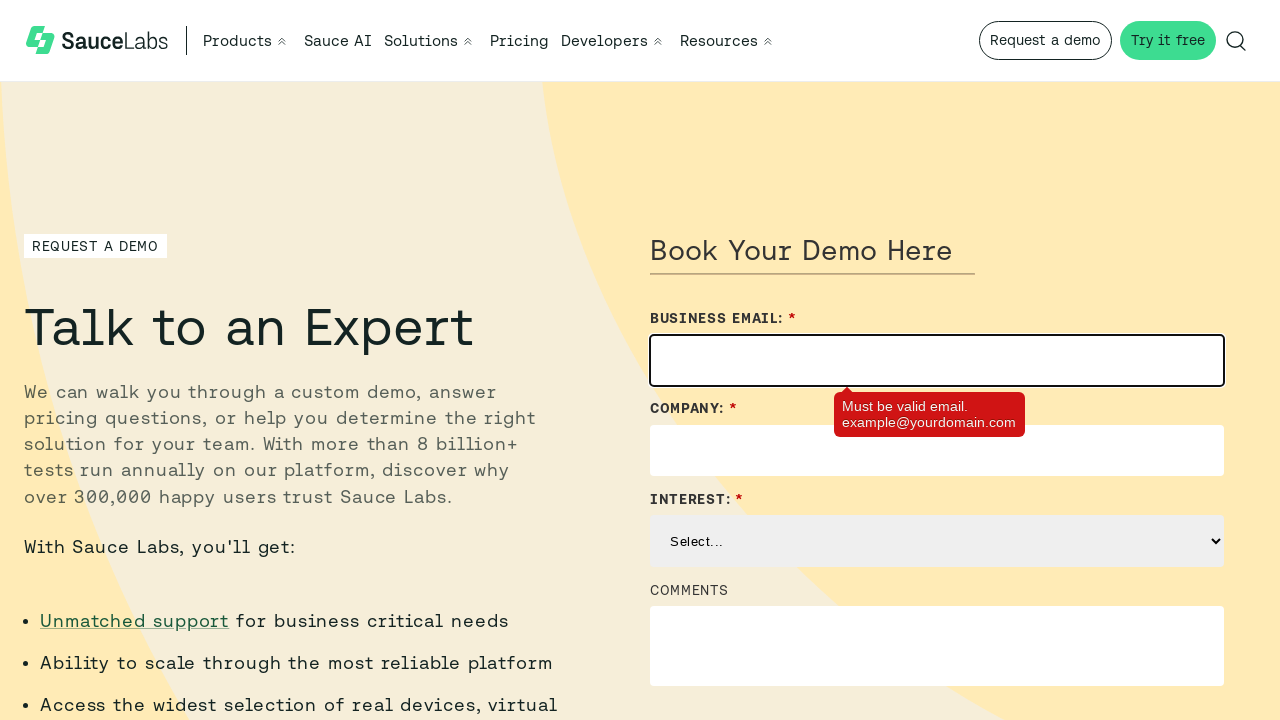